Tests the forgot password navigation flow by clicking the 'Forgot your password' link, verifying the 'Reset Password' page loads, then clicking Cancel and verifying return to the Login page.

Starting URL: https://opensource-demo.orangehrmlive.com/

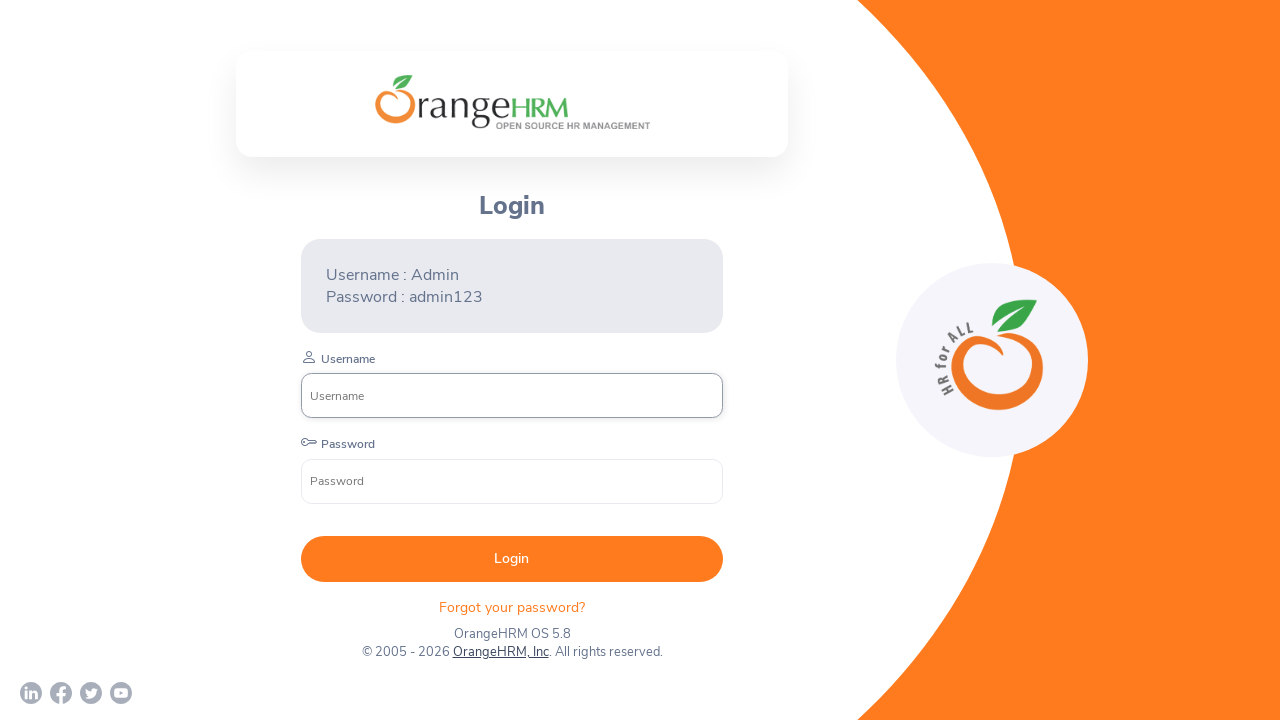

Clicked 'Forgot your password' link at (512, 607) on xpath=//*[@id='app']/div[1]/div/div[1]/div/div[2]/div[2]/form/div[4]/p
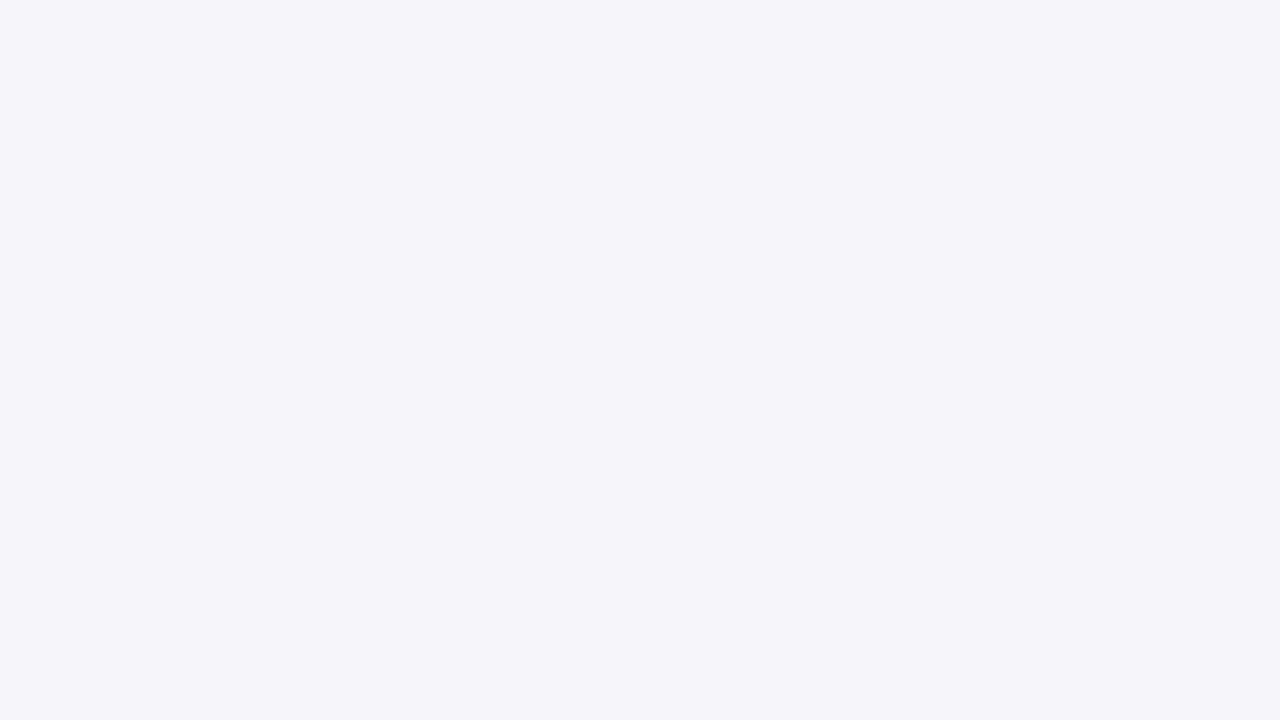

Reset Password page loaded
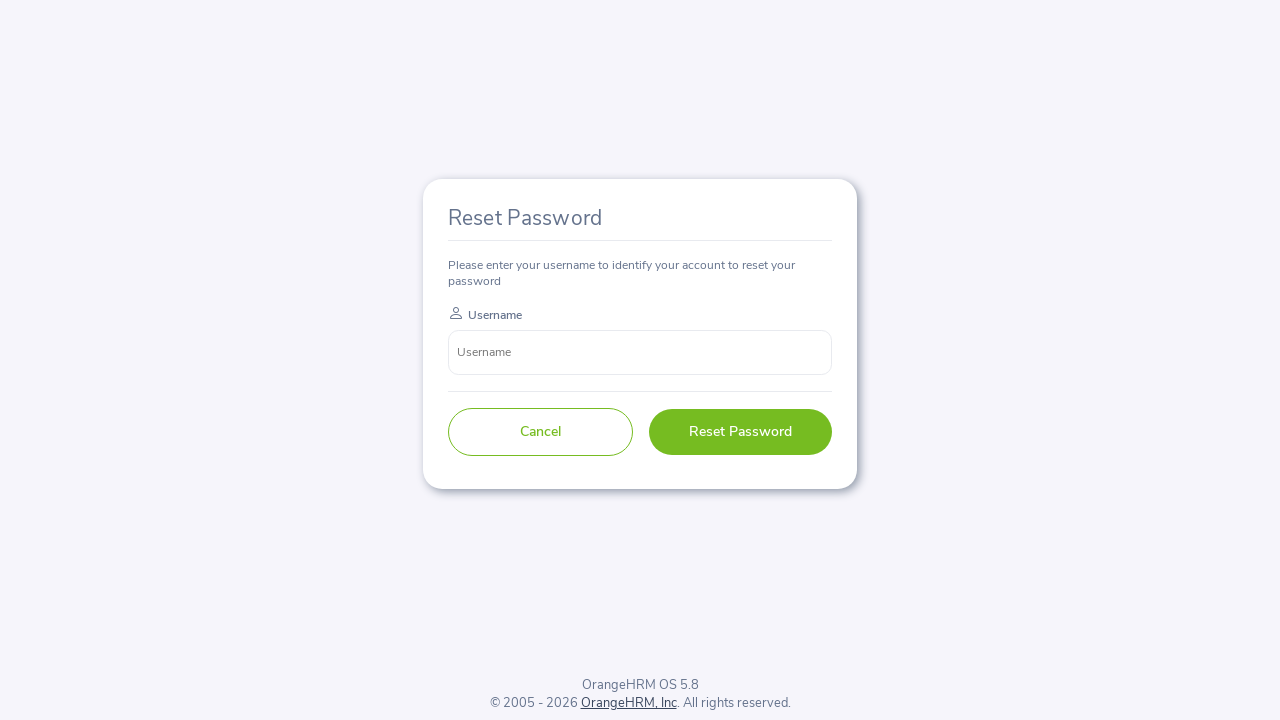

Retrieved Reset Password page heading text
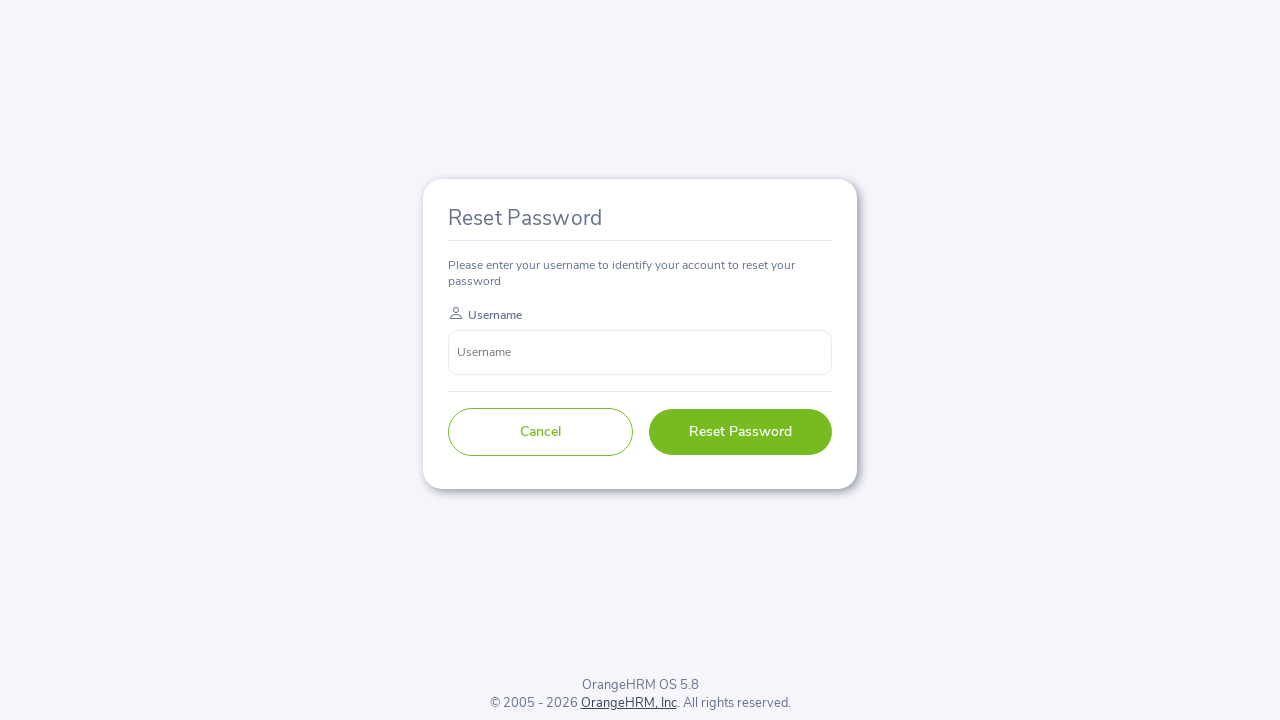

Verified 'Reset Password' heading is displayed
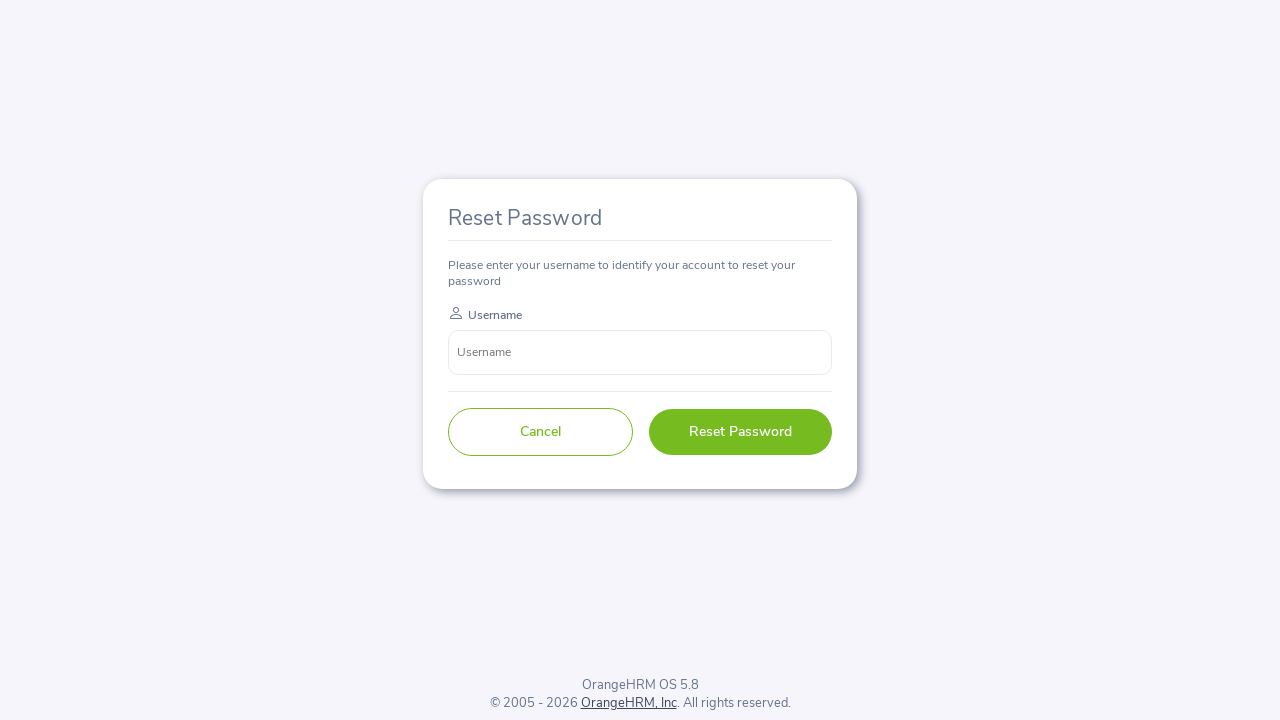

Clicked Cancel button on Reset Password page at (540, 432) on xpath=//*[@id='app']/div[1]/div[1]/div/form/div[2]/button[1]
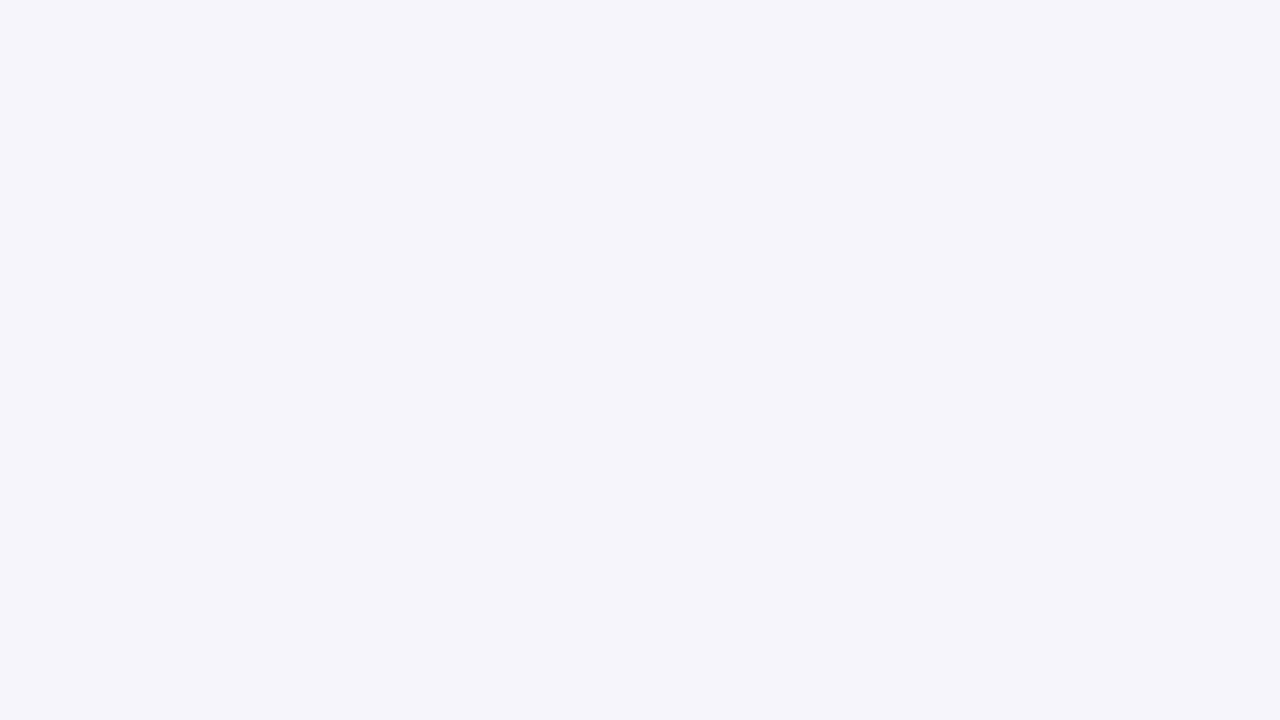

Login page loaded after clicking Cancel
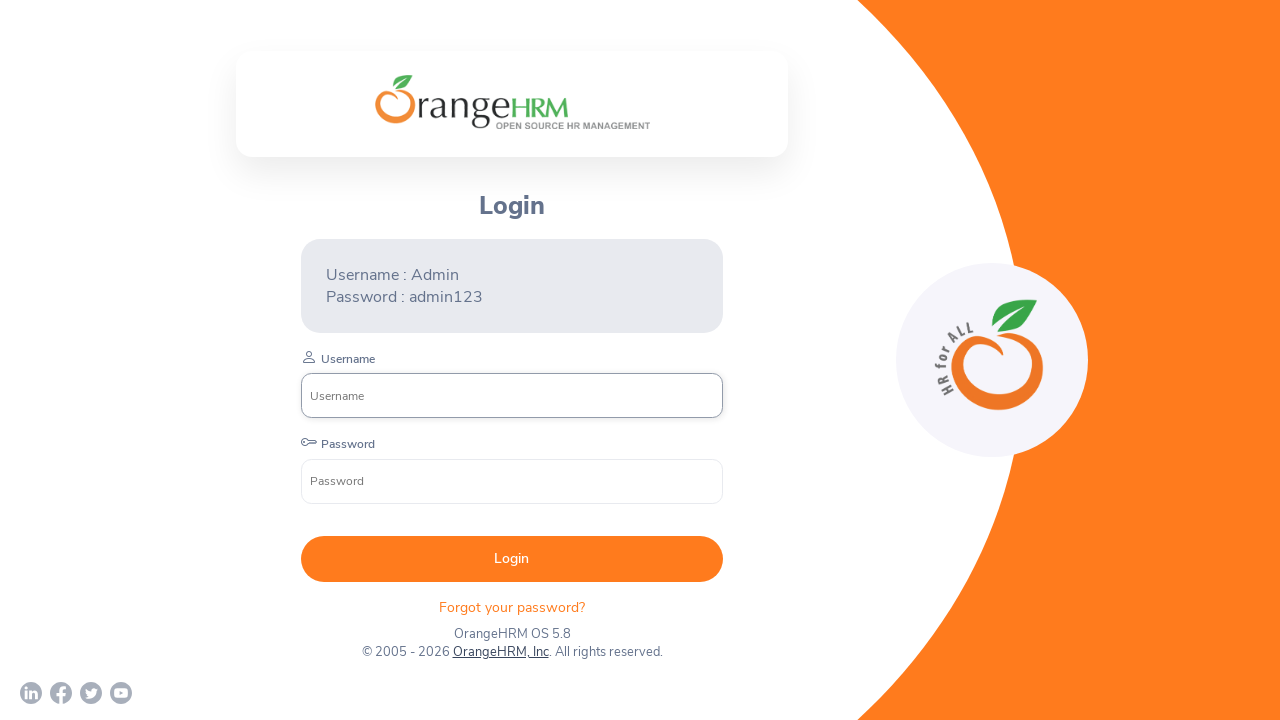

Retrieved Login page heading text
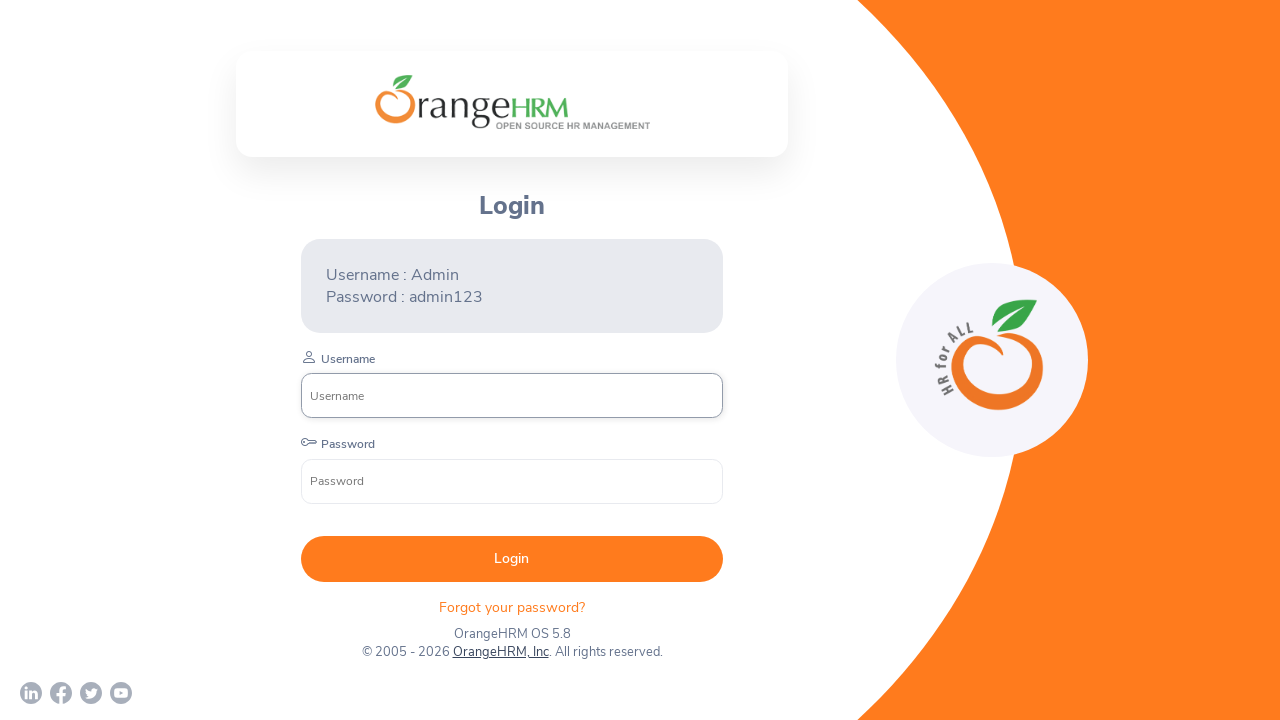

Verified 'Login' heading is displayed - navigation flow completed successfully
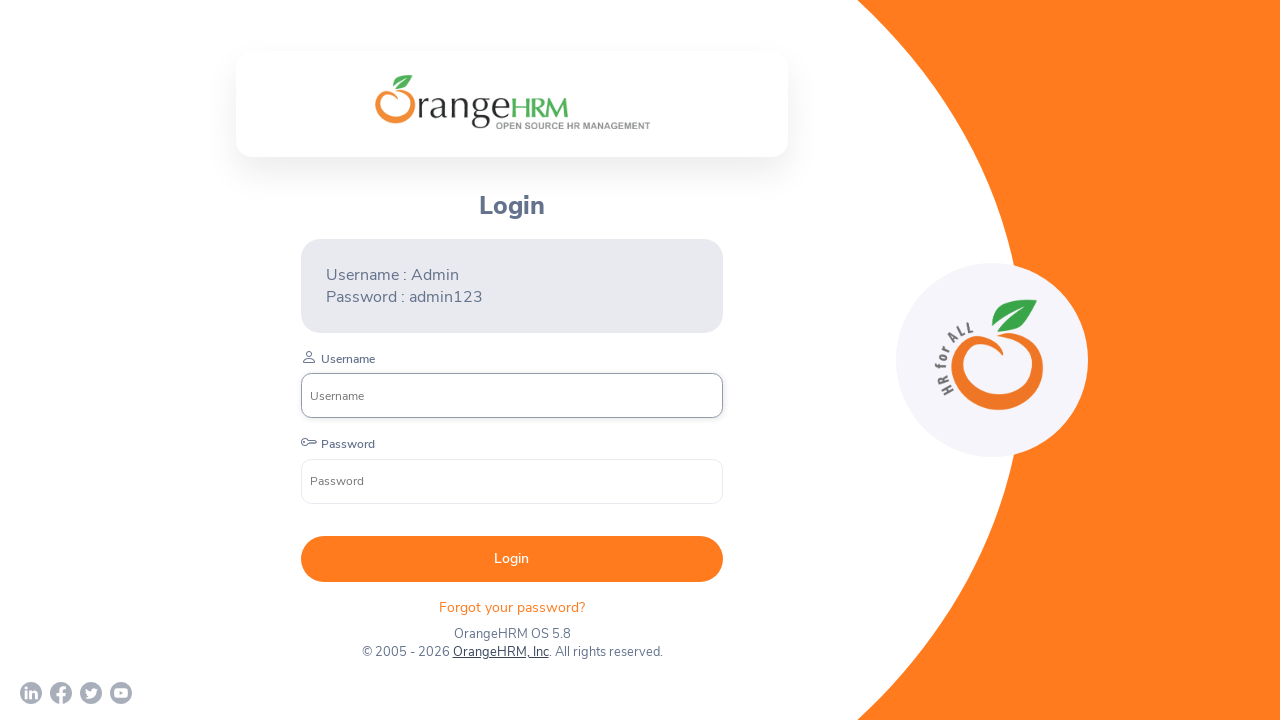

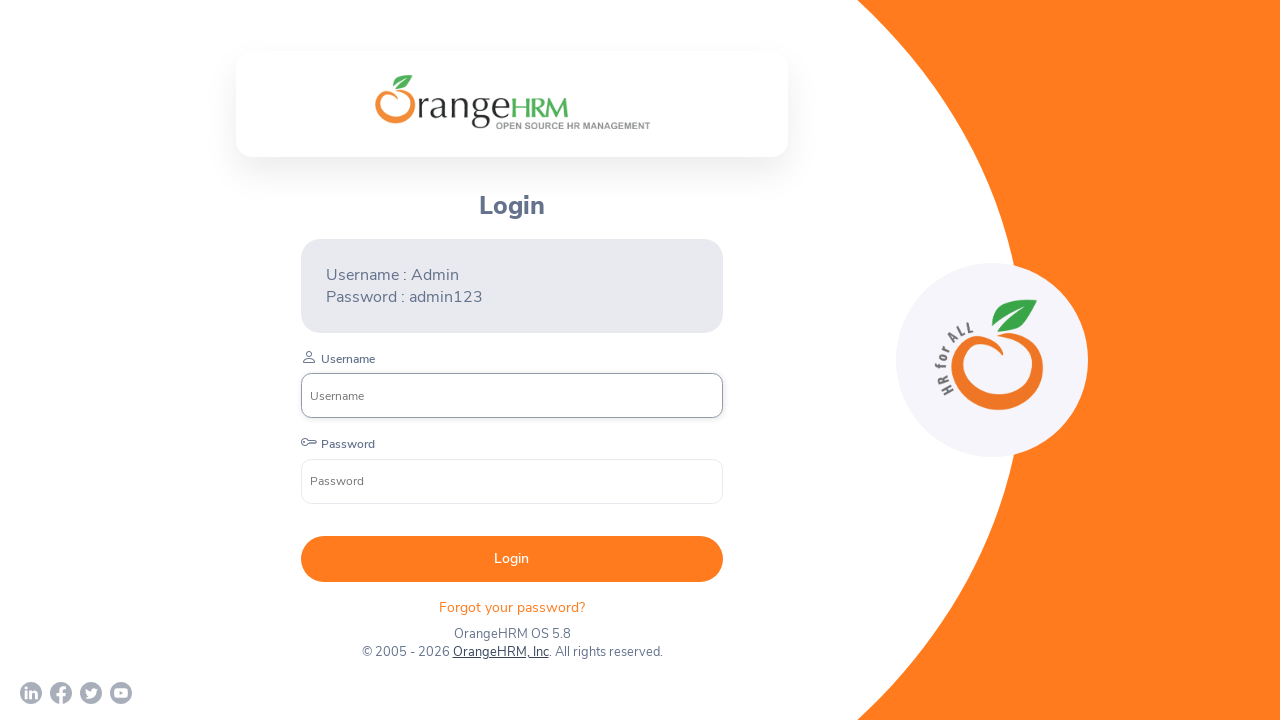